Tests drag and drop using low-level mouse actions (hover, mouse down, hover, mouse up) within an iframe.

Starting URL: https://jqueryui.com/droppable/

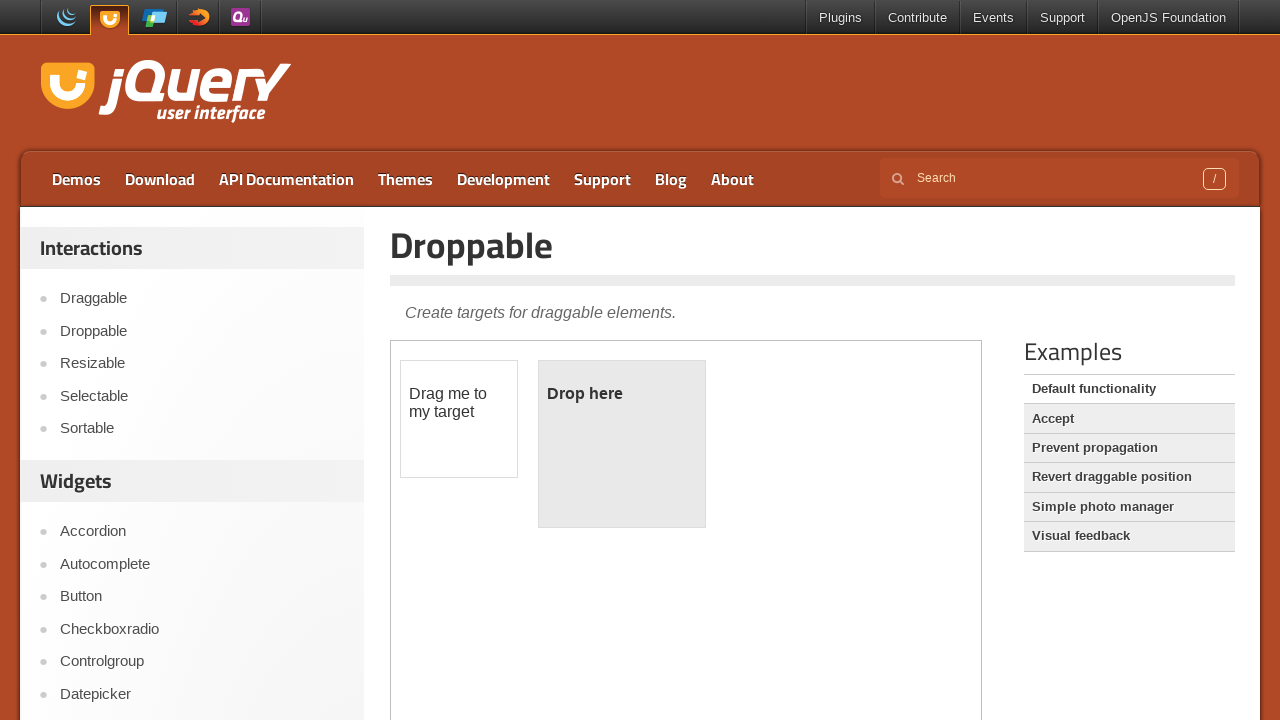

Located the demo iframe
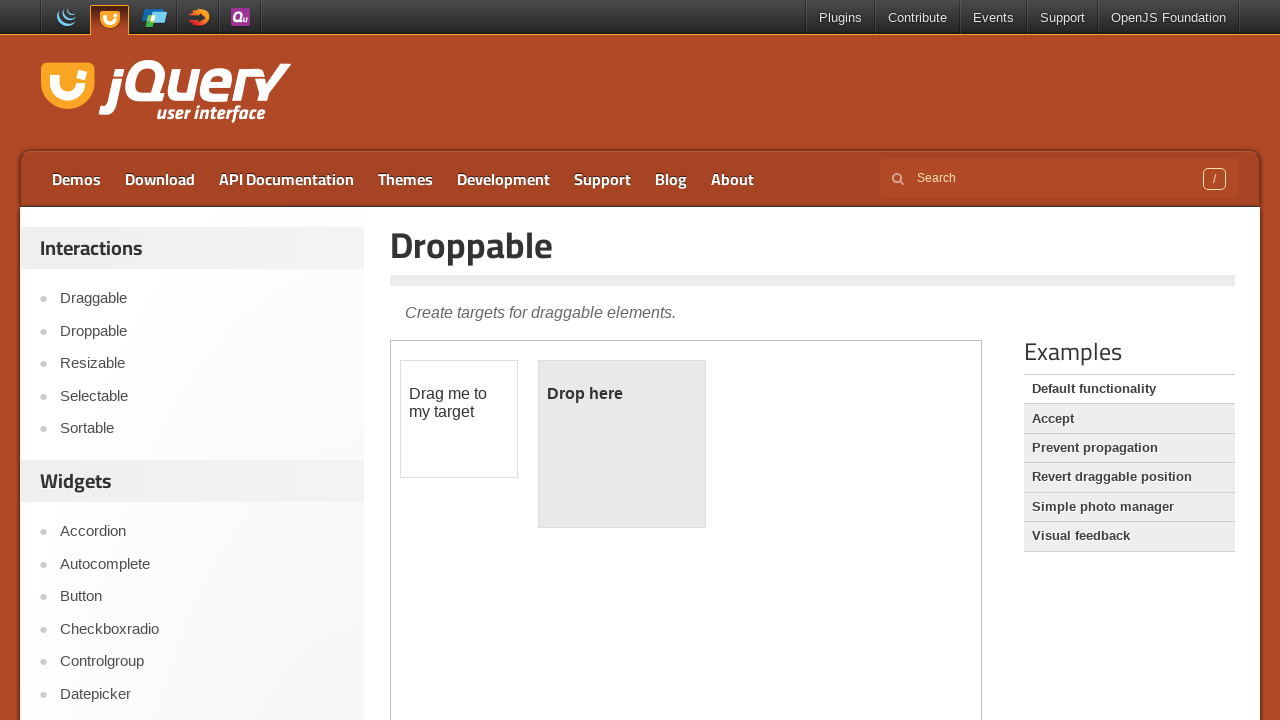

Hovered over draggable element at (459, 419) on .demo-frame >> internal:control=enter-frame >> #draggable
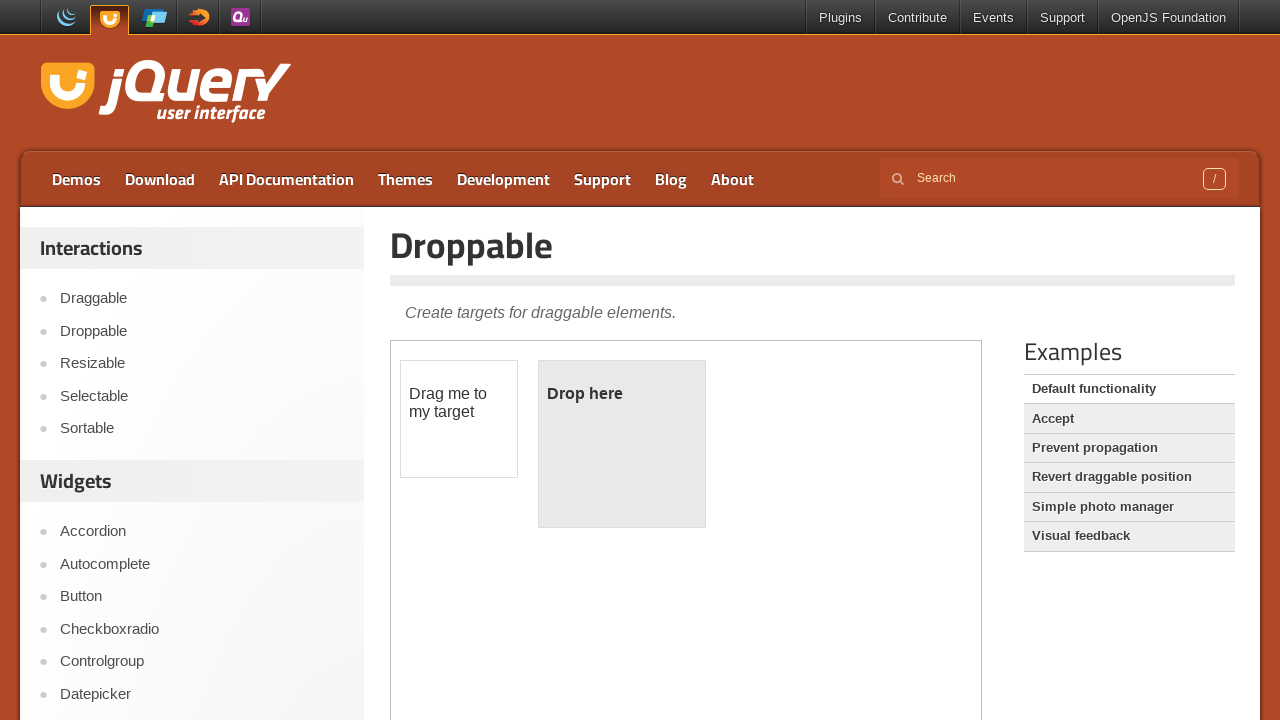

Pressed mouse button down at (459, 419)
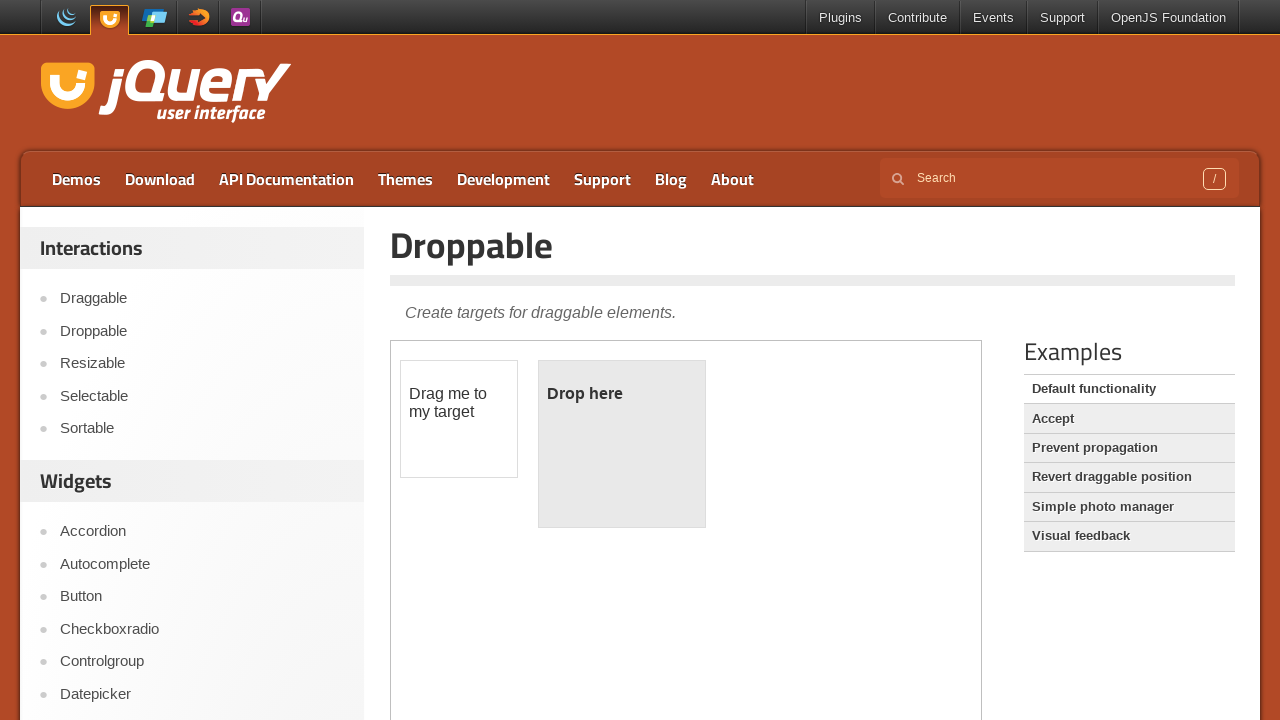

Hovered over droppable target at (622, 444) on .demo-frame >> internal:control=enter-frame >> #droppable
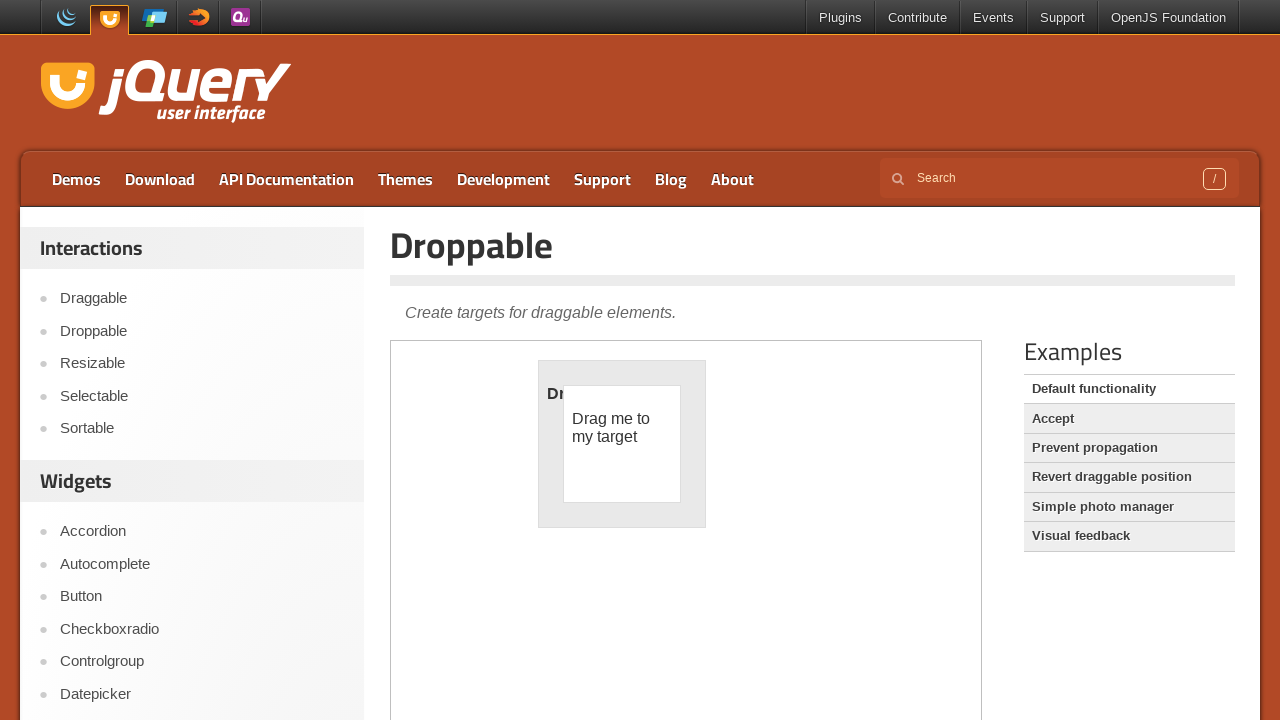

Released mouse button to complete drag and drop at (622, 444)
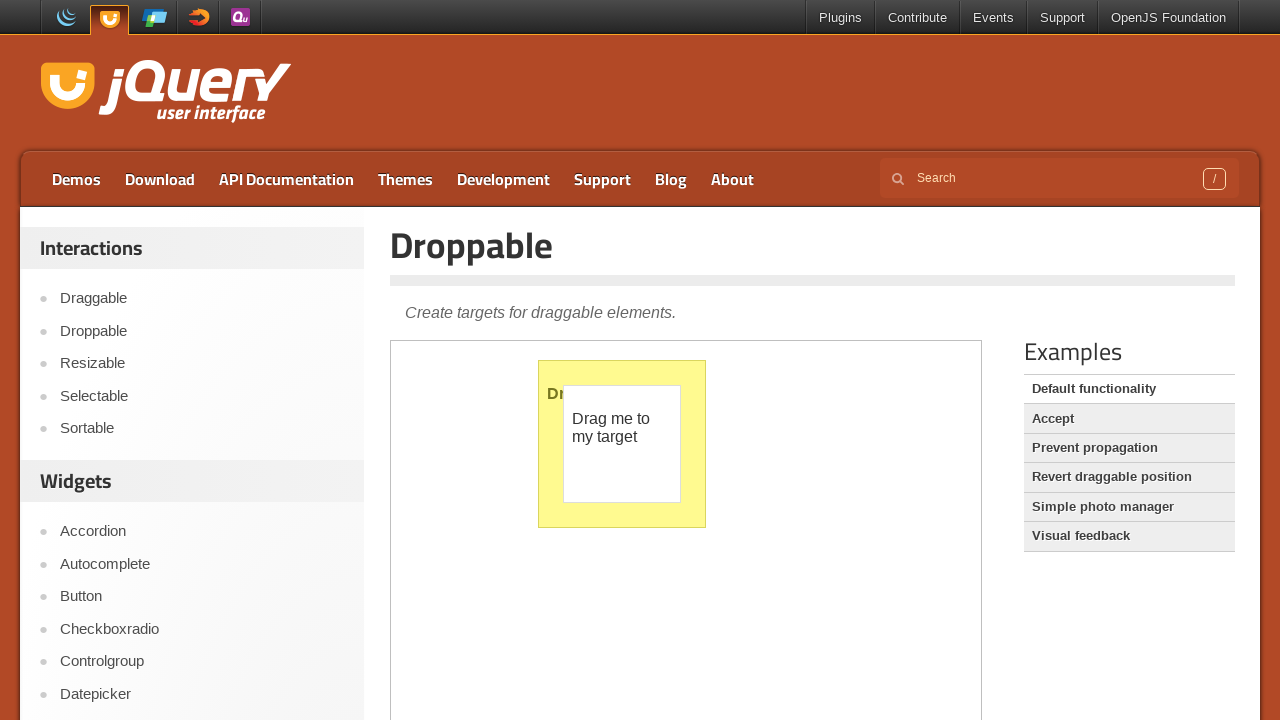

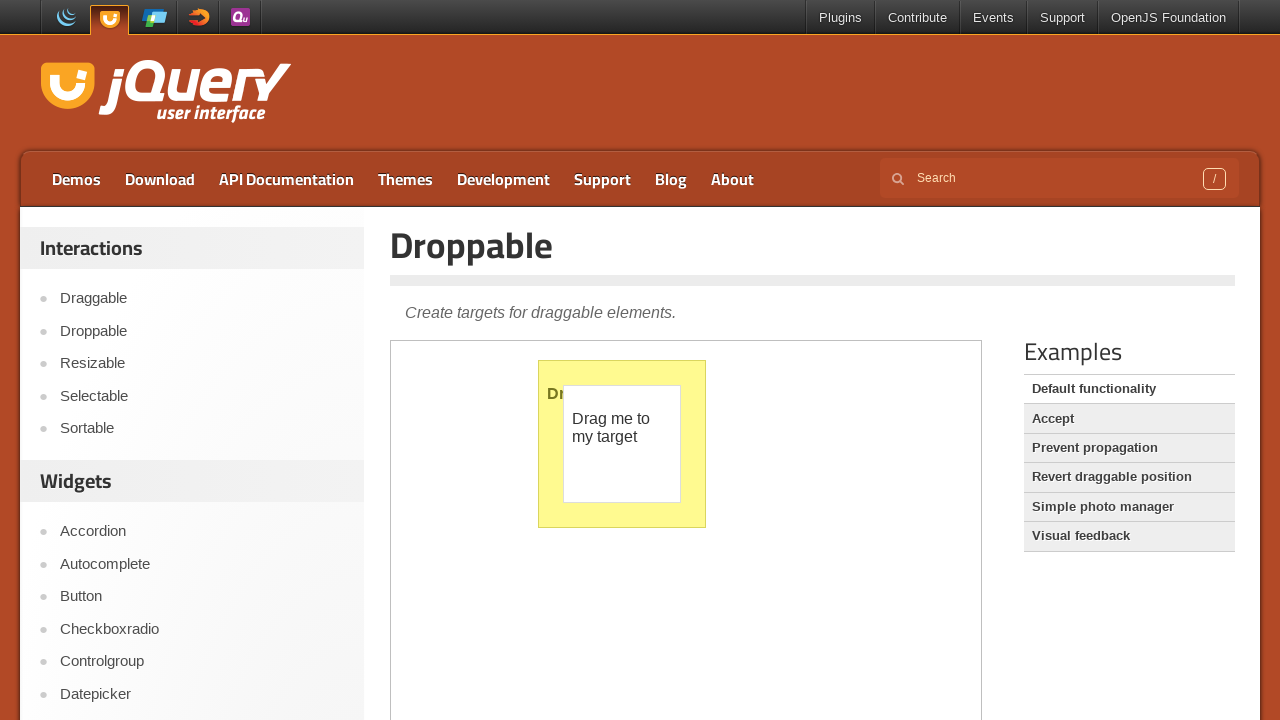